Navigates to example.com, queries for an anchor element using query_selector, and clicks on it to demonstrate ElementHandle usage

Starting URL: https://example.com

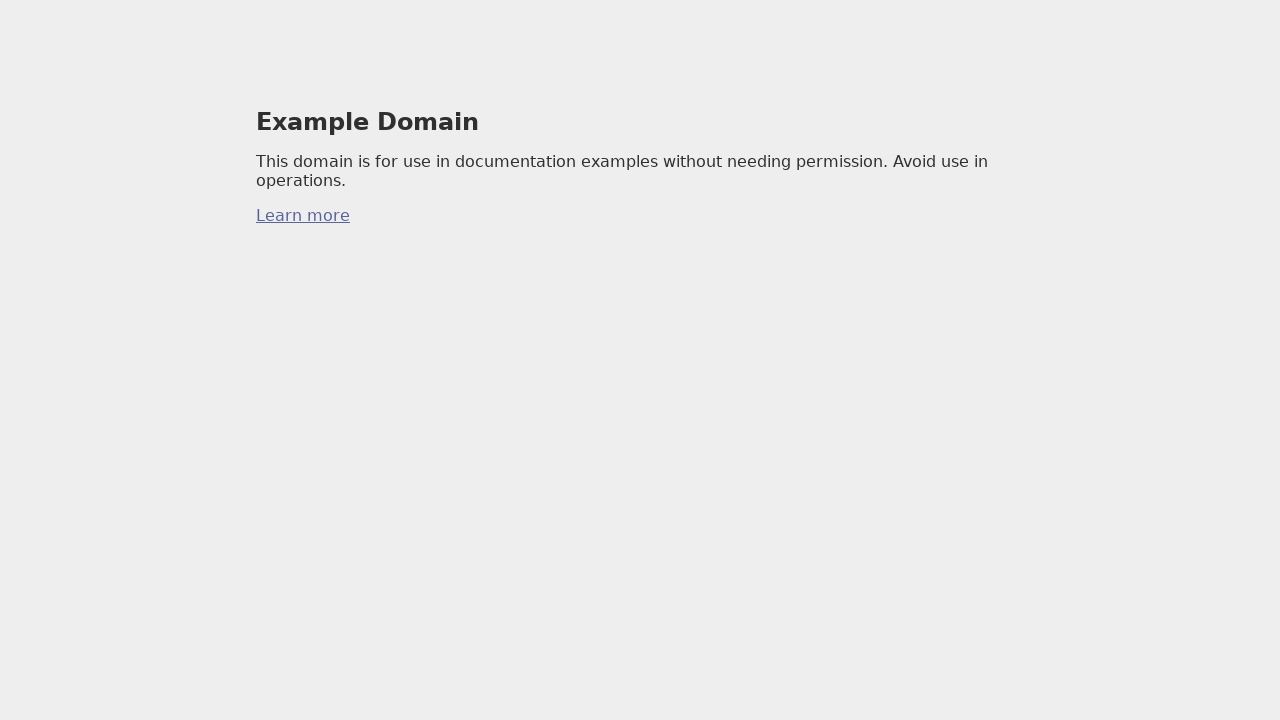

Navigated to https://example.com
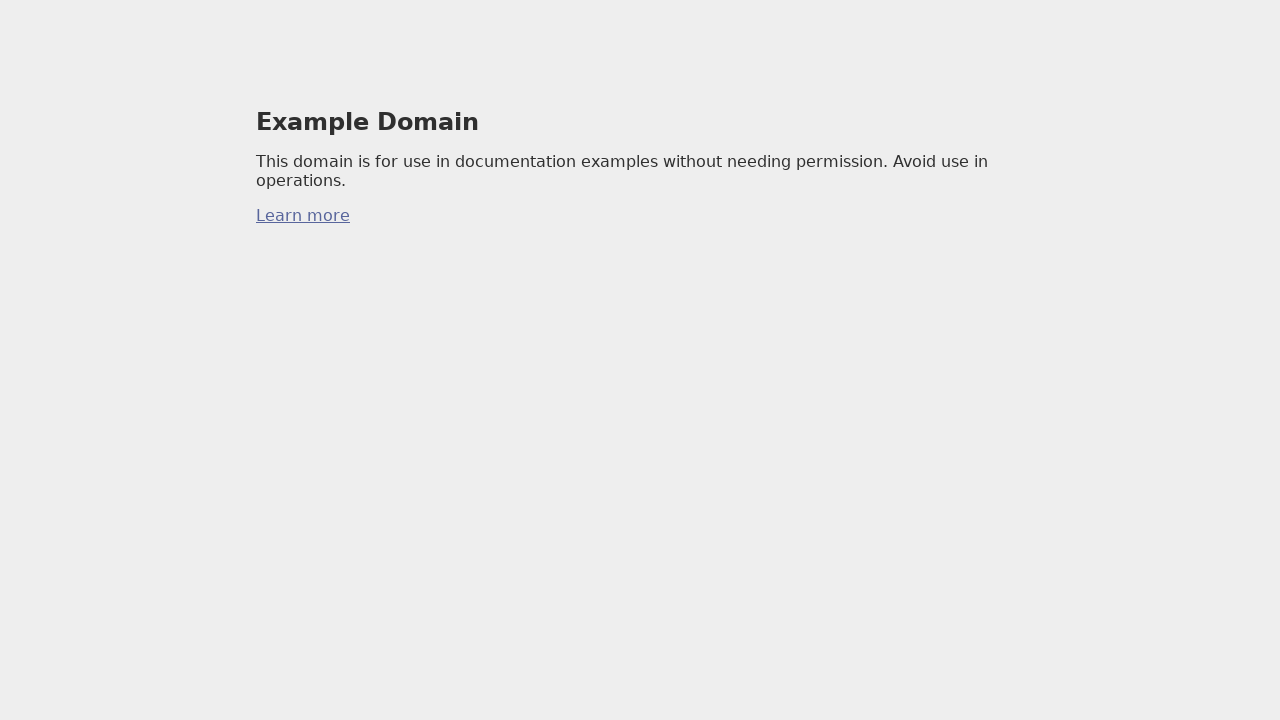

Queried for first anchor element using query_selector
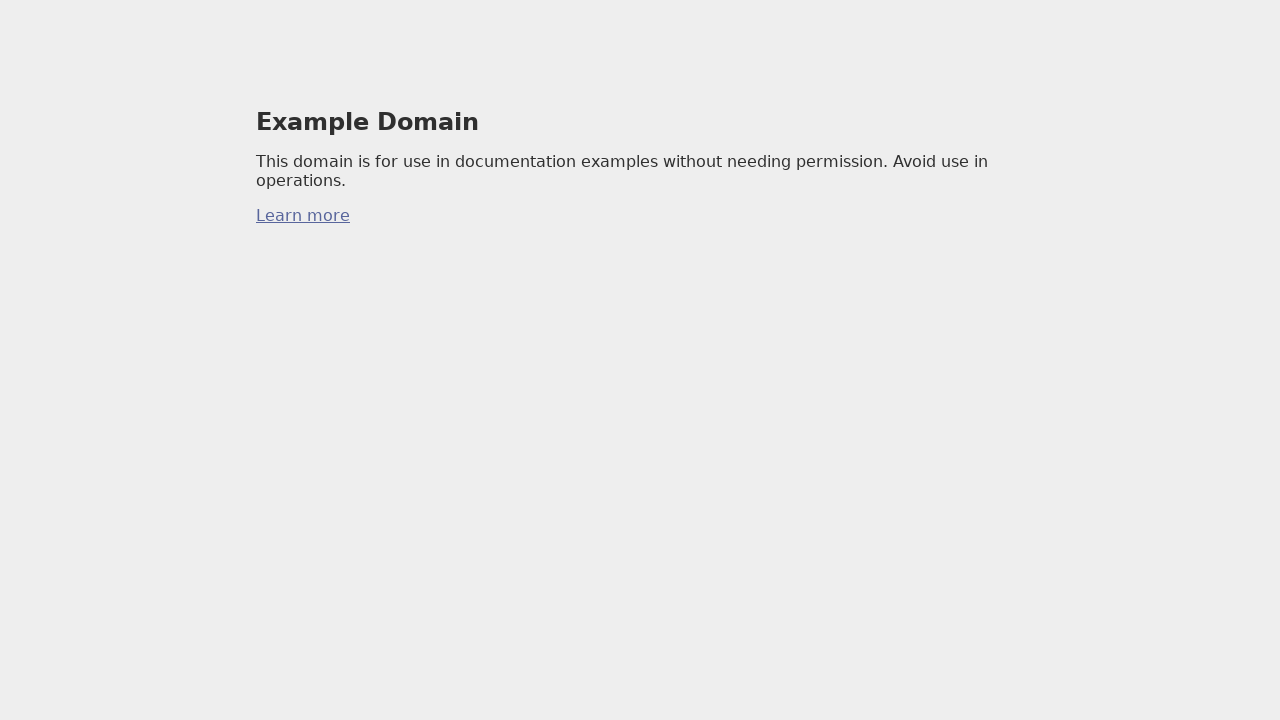

Clicked on the anchor element
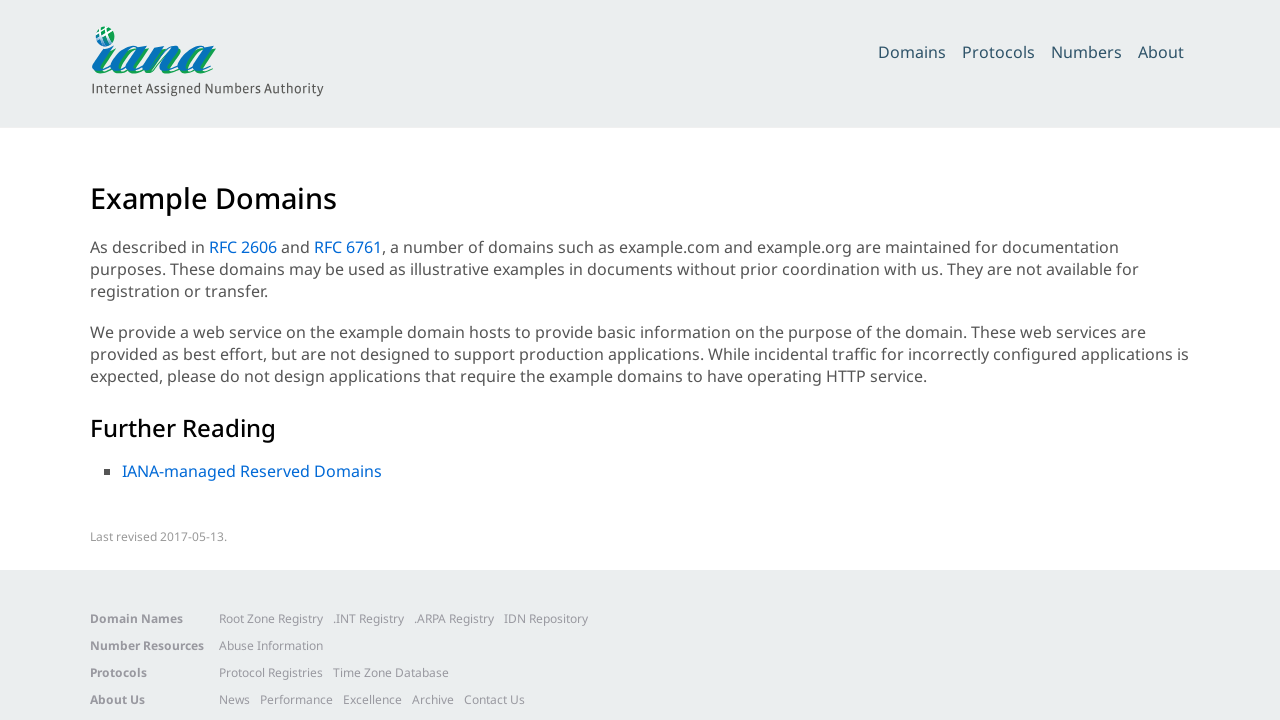

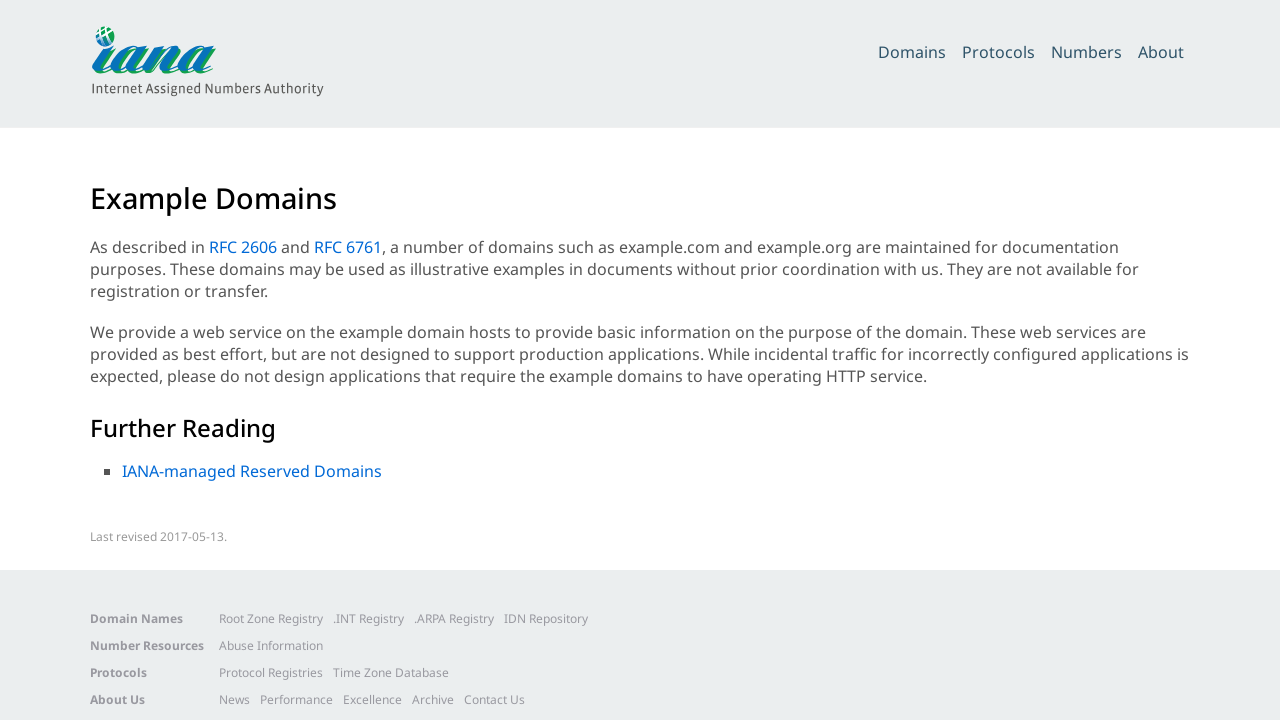